Tests a registration form by filling in personal information fields (name, email, phone, address) and submitting the form, then verifies the success message is displayed.

Starting URL: http://suninjuly.github.io/registration1.html

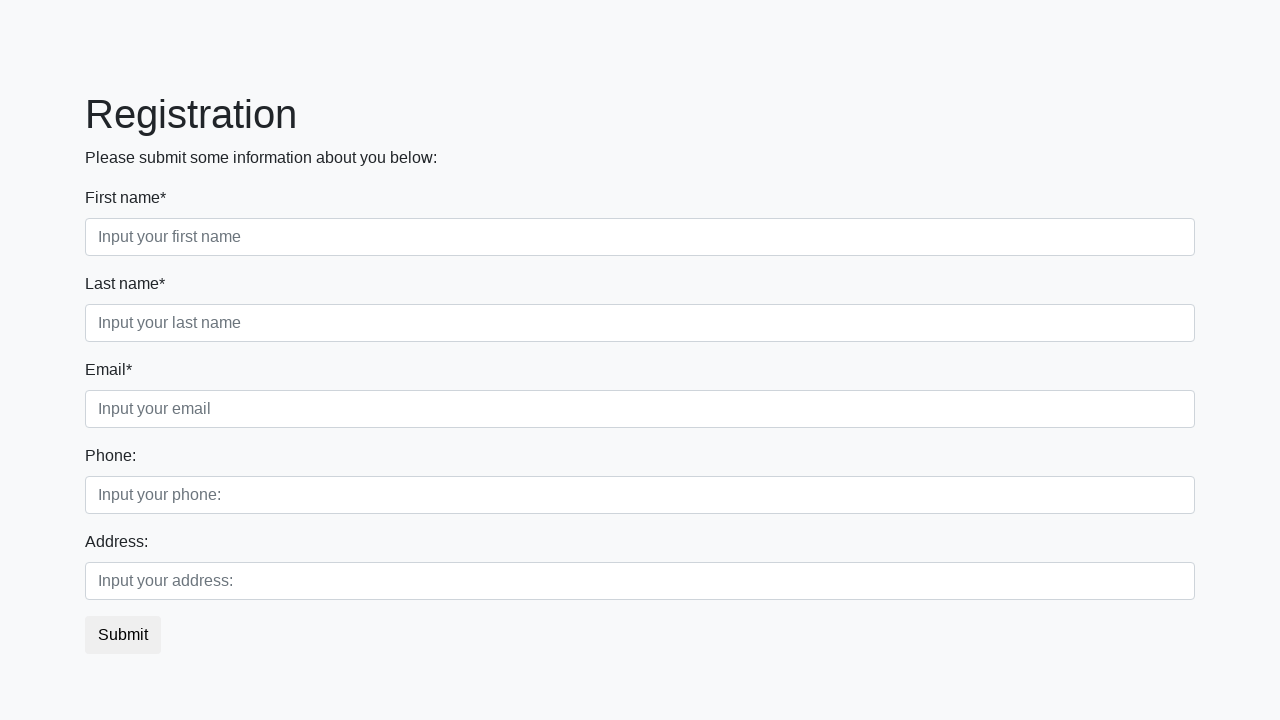

Filled first name field with 'Ivan' on .first_block .first
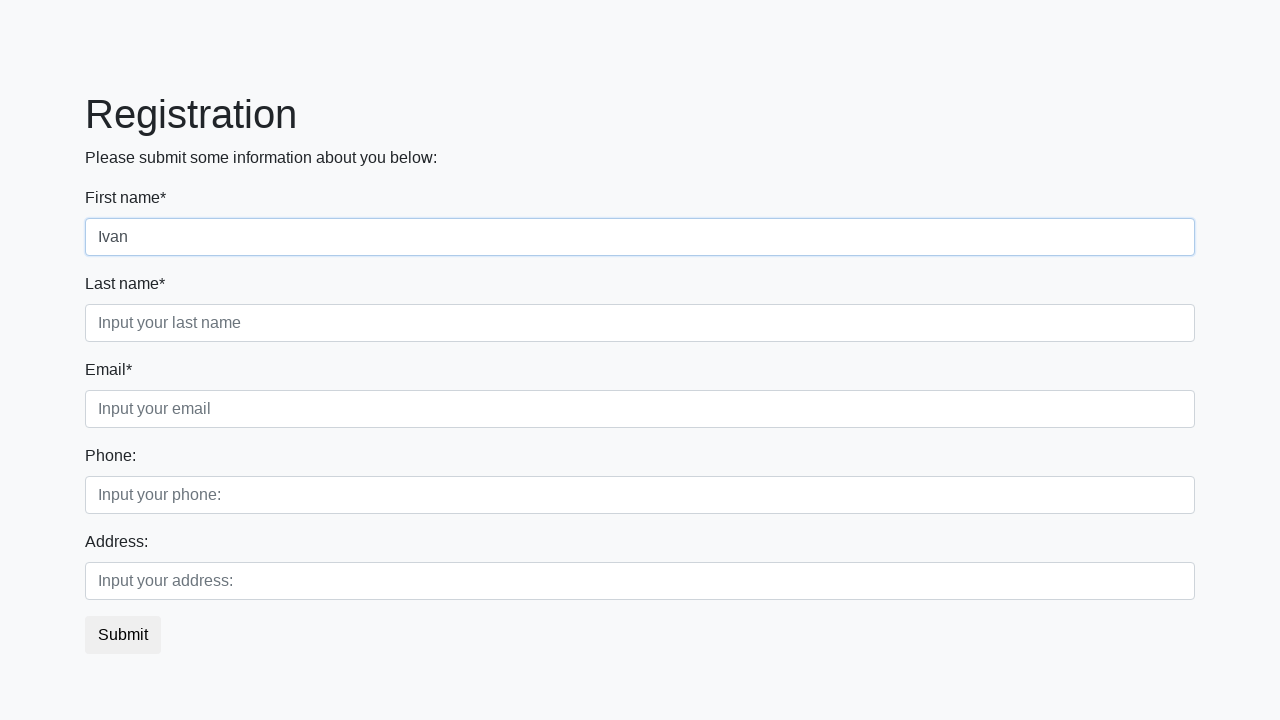

Filled last name field with 'Petrov' on .first_block .second
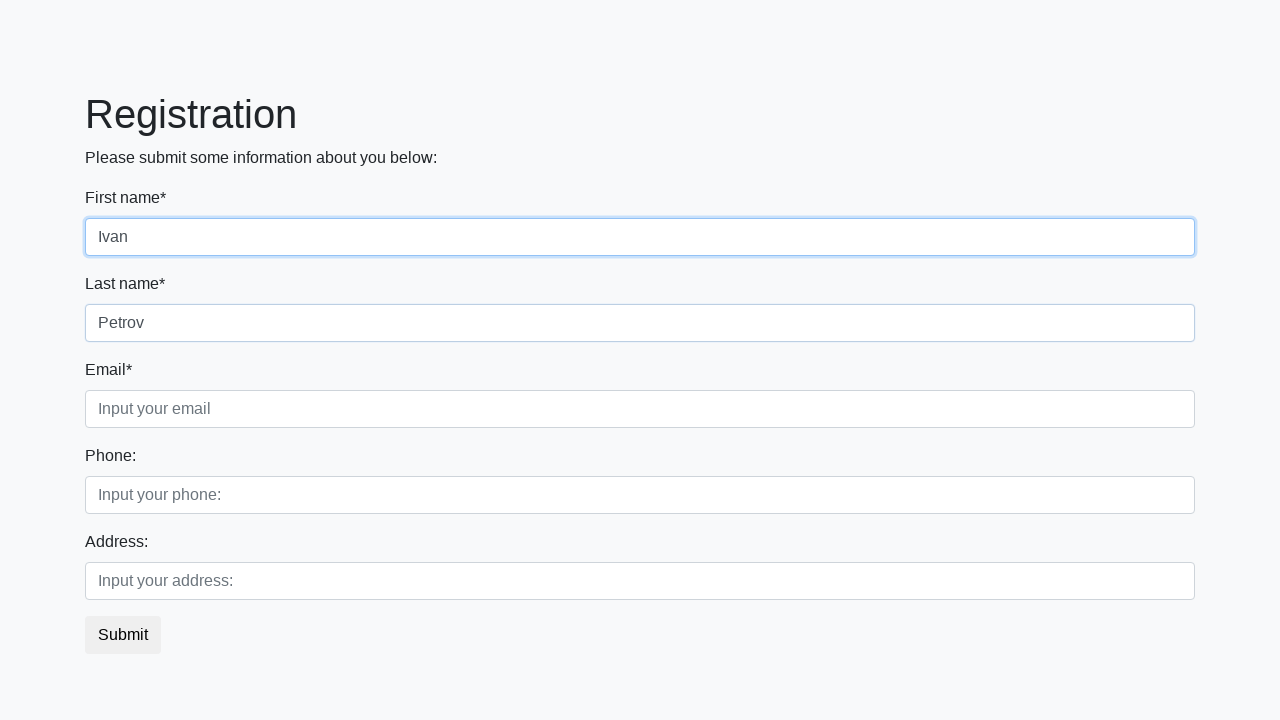

Filled email field with 'petrov_ivan@mail.com' on .first_block .third
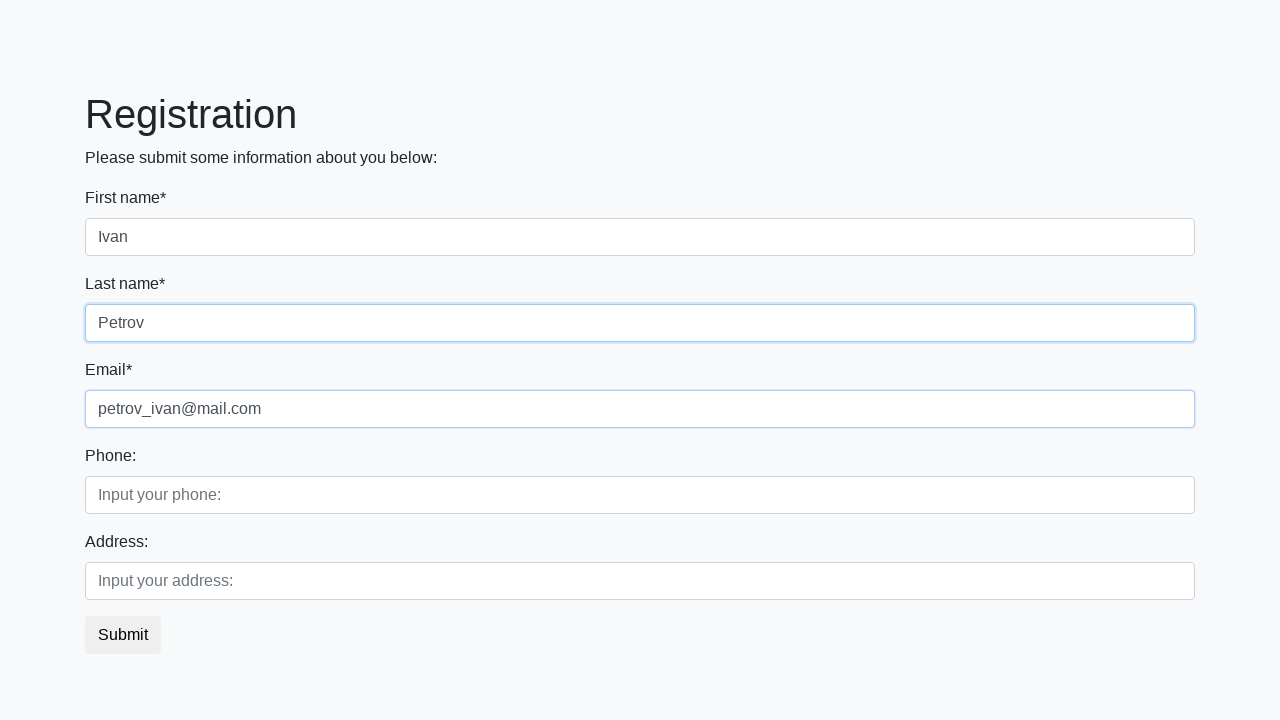

Filled phone number field with '3222322' on .second_block .first
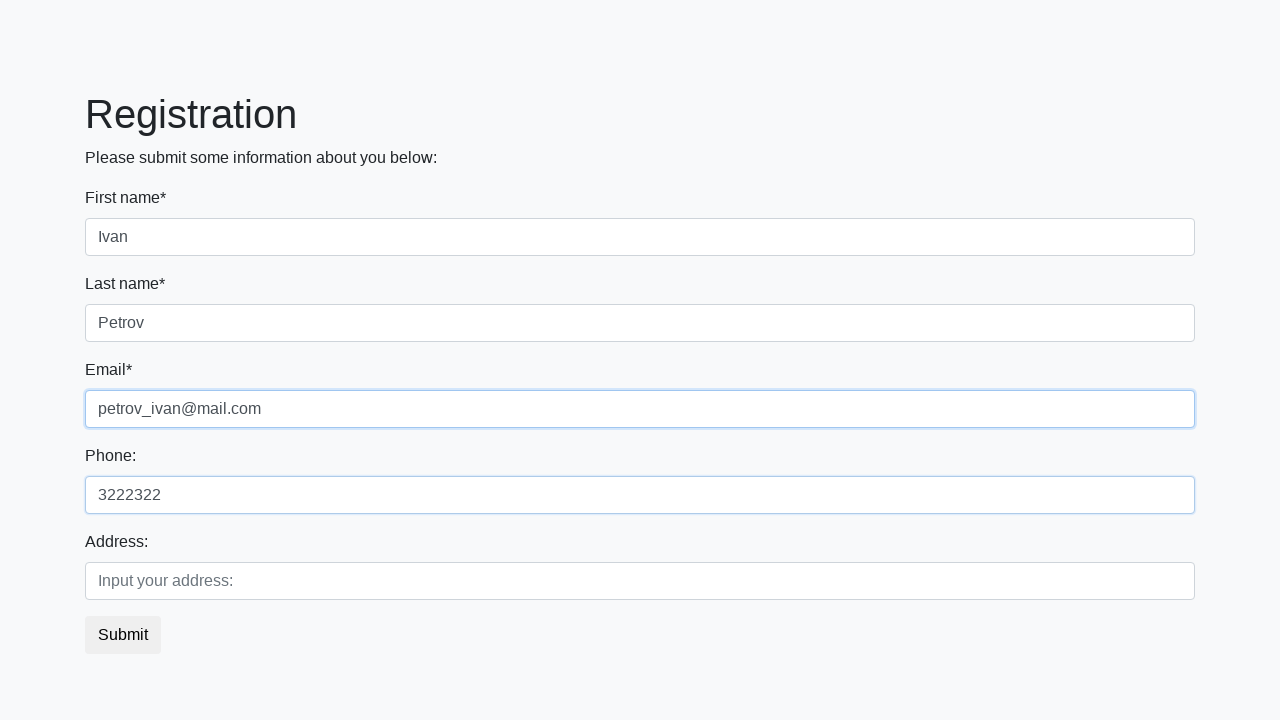

Filled address field with 'Russia, Smolensk' on .second_block .second
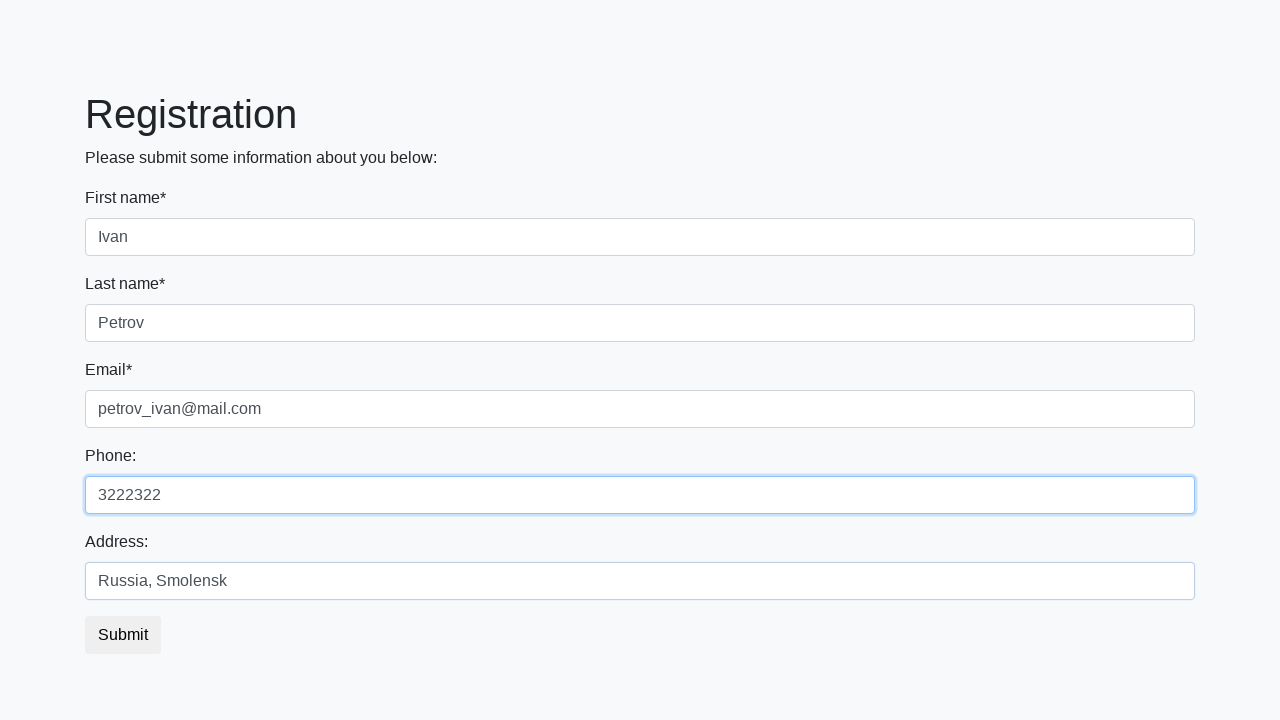

Clicked submit button at (123, 635) on button.btn
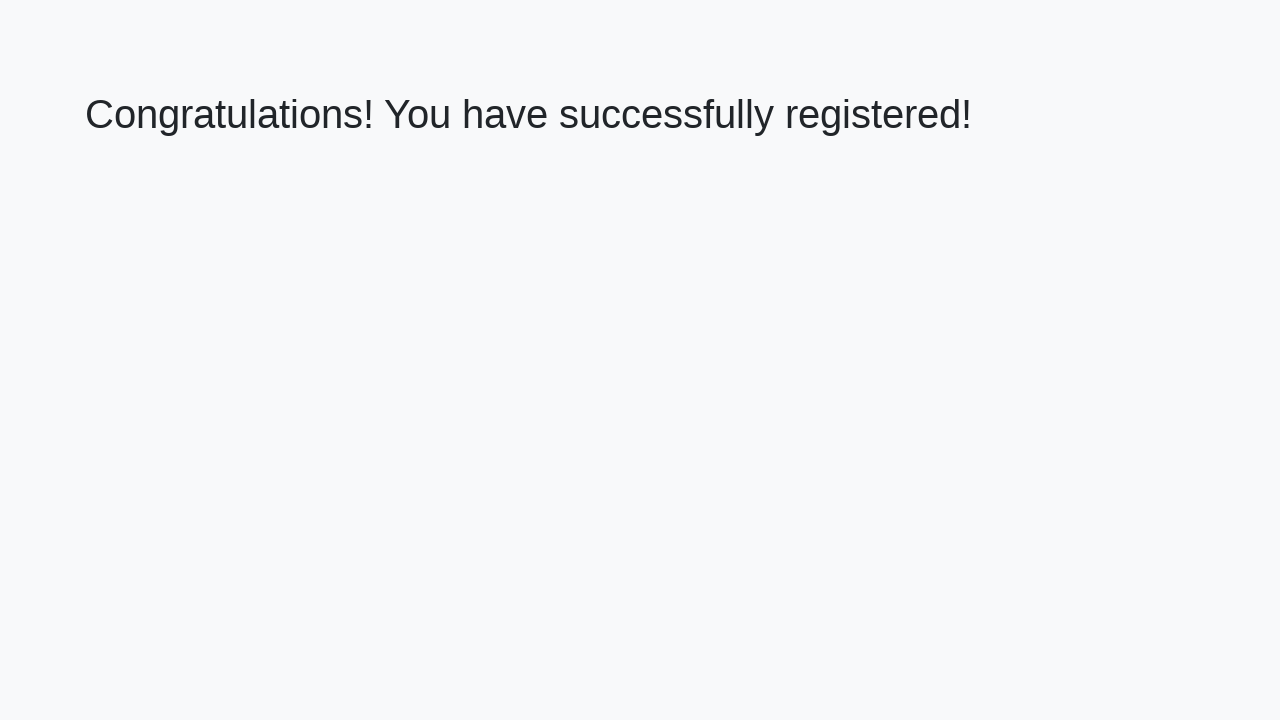

Success message header loaded
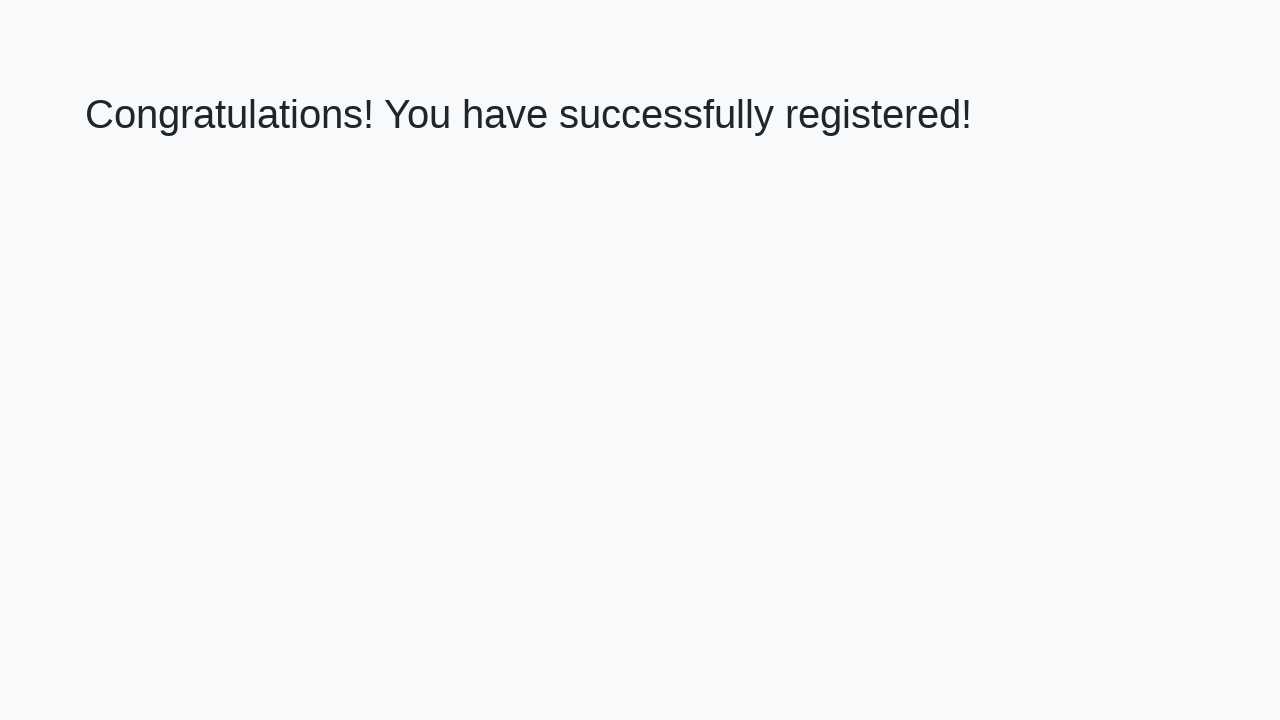

Retrieved success message text
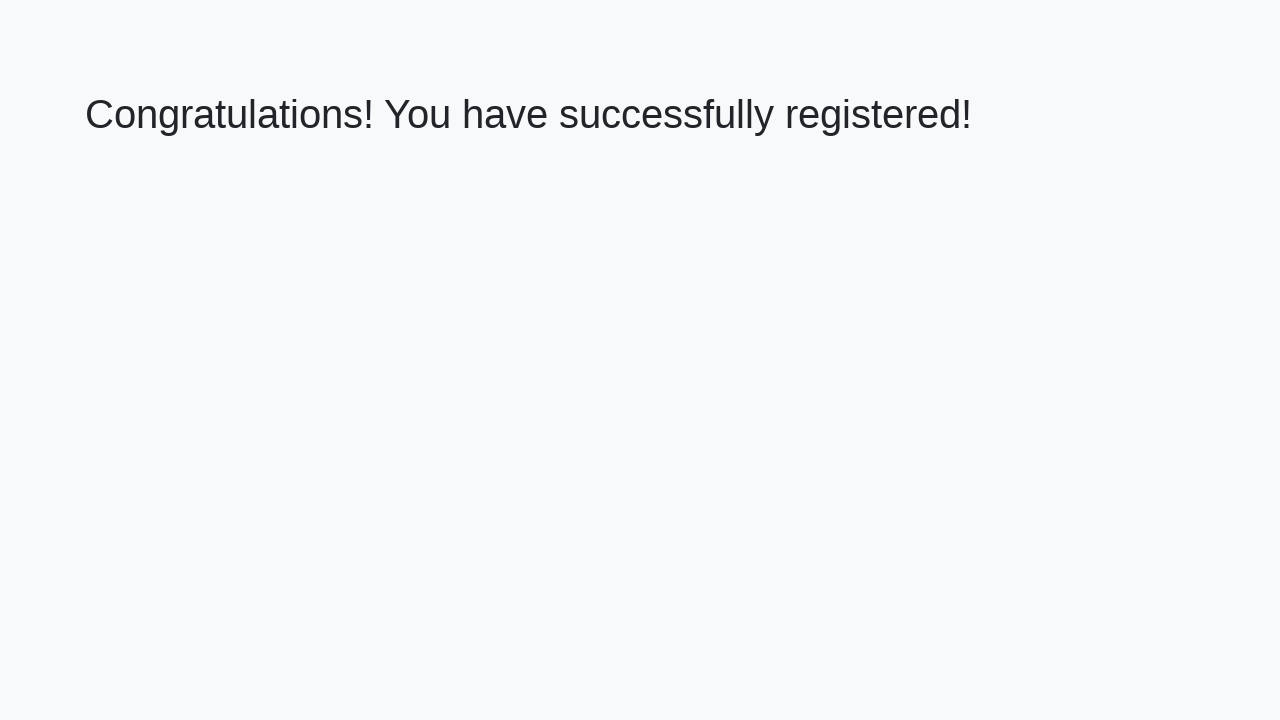

Verified success message: 'Congratulations! You have successfully registered!'
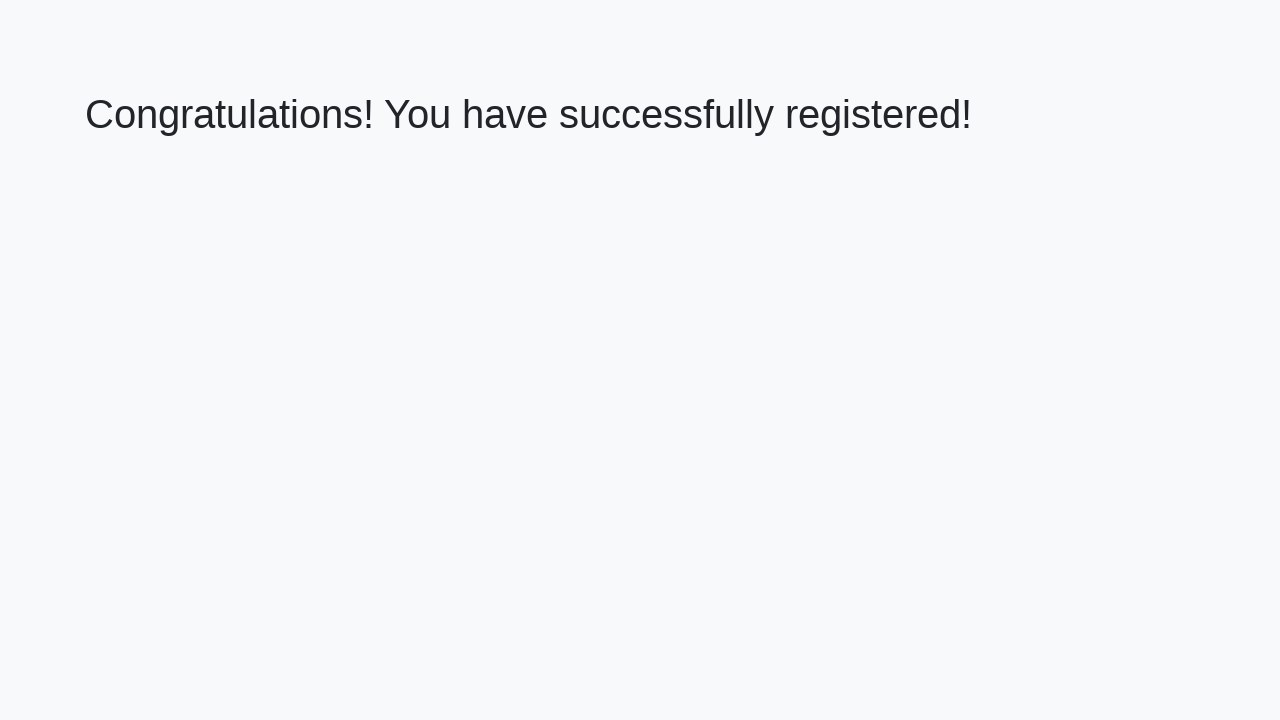

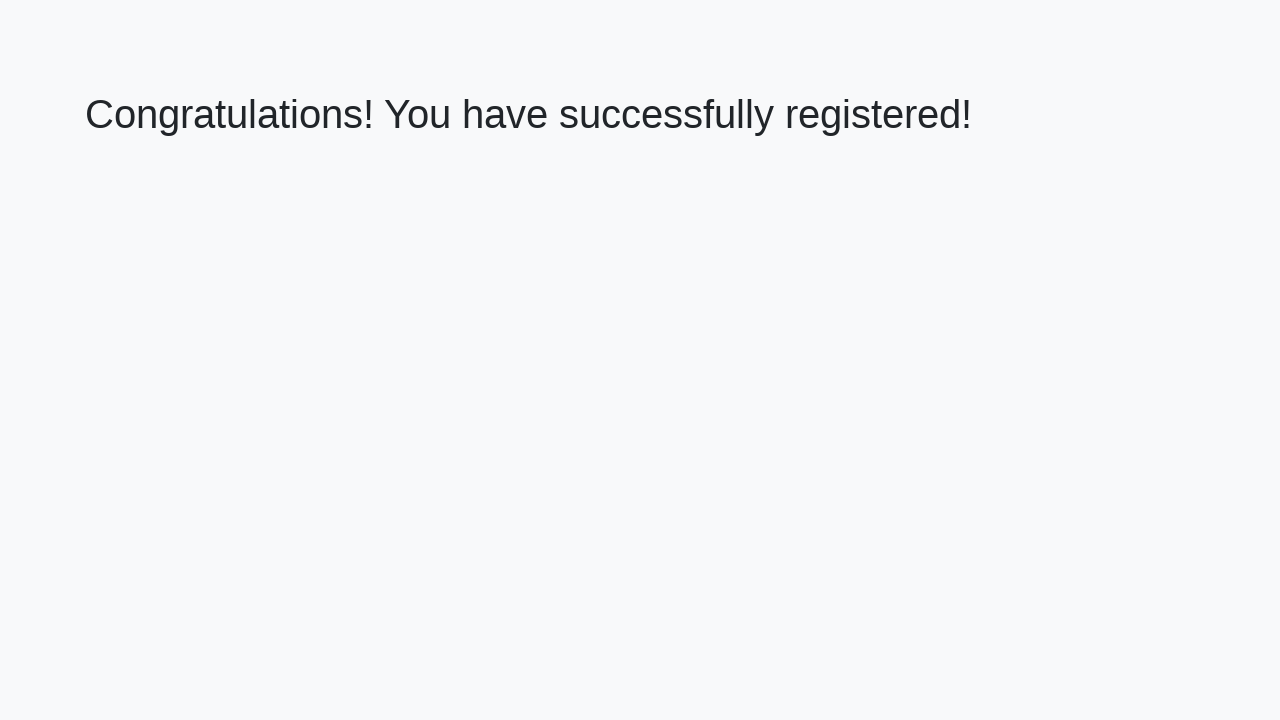